Navigates to the mortgage calculator website and verifies that the area chart element is displayed on the page.

Starting URL: http://www.mortgagecalculator.org/

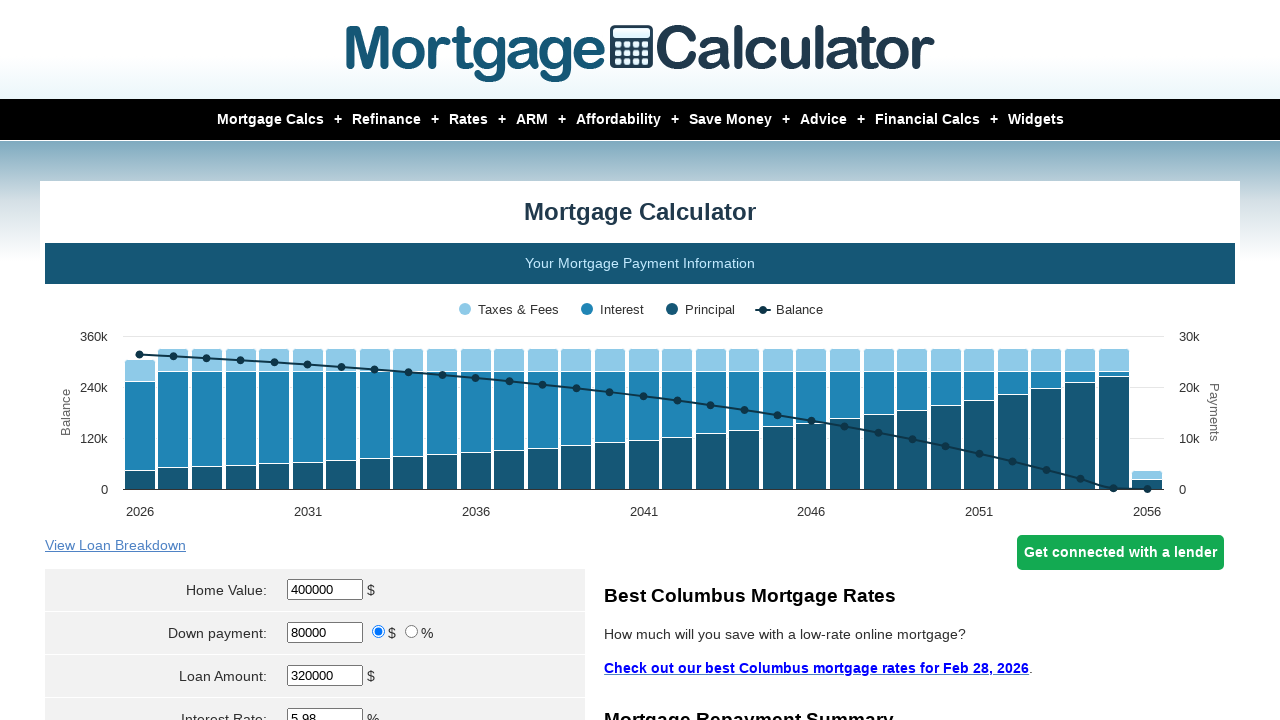

Navigated to mortgage calculator website
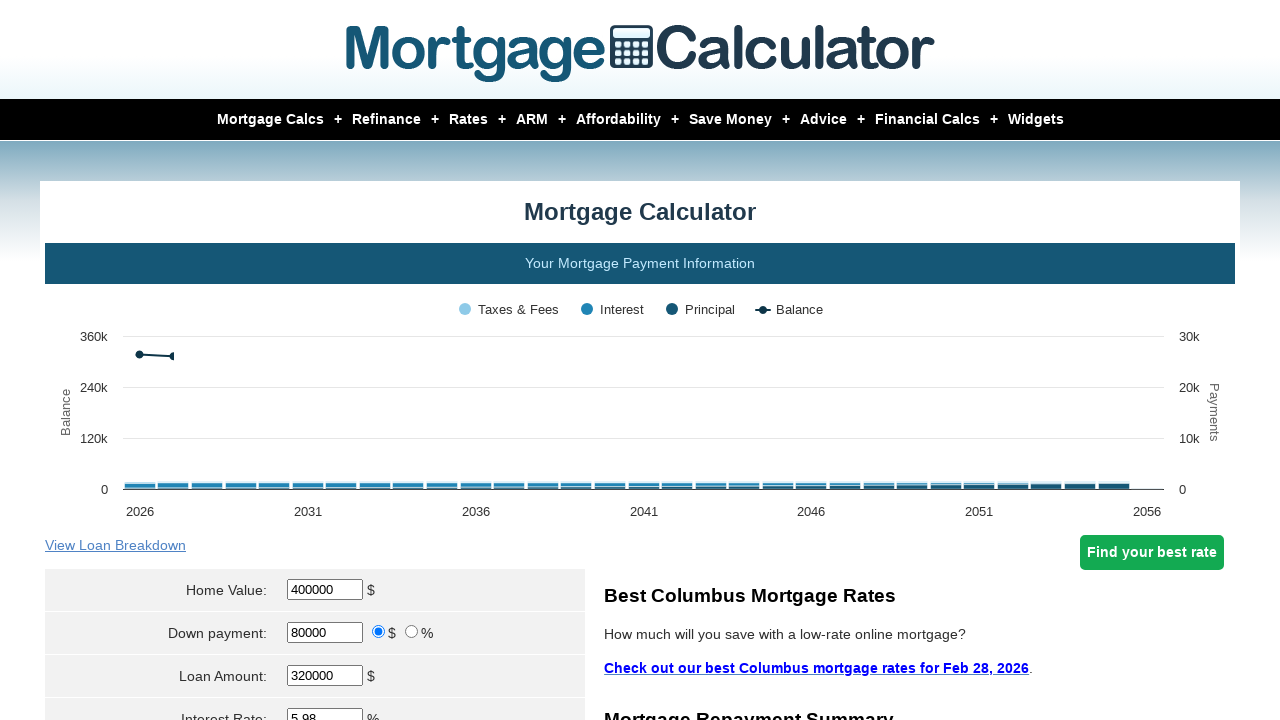

Located area chart element by ID
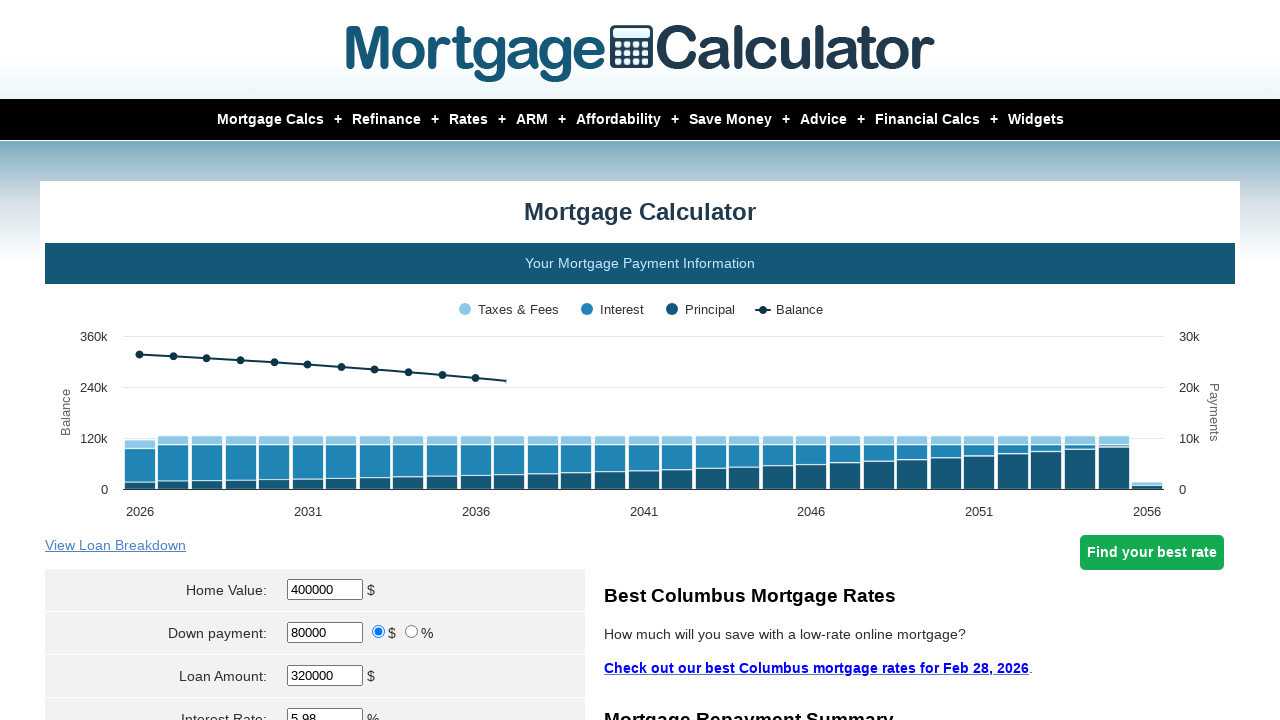

Area chart element became visible
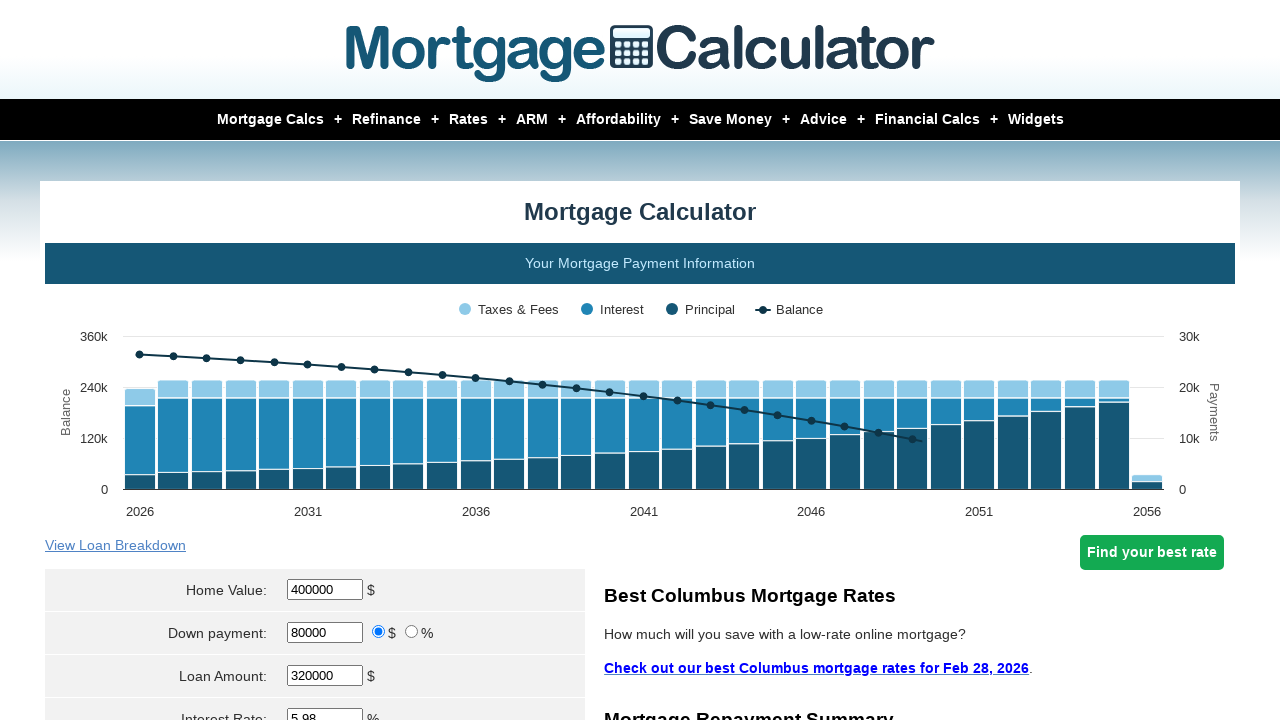

Verified area chart element is visible on the page
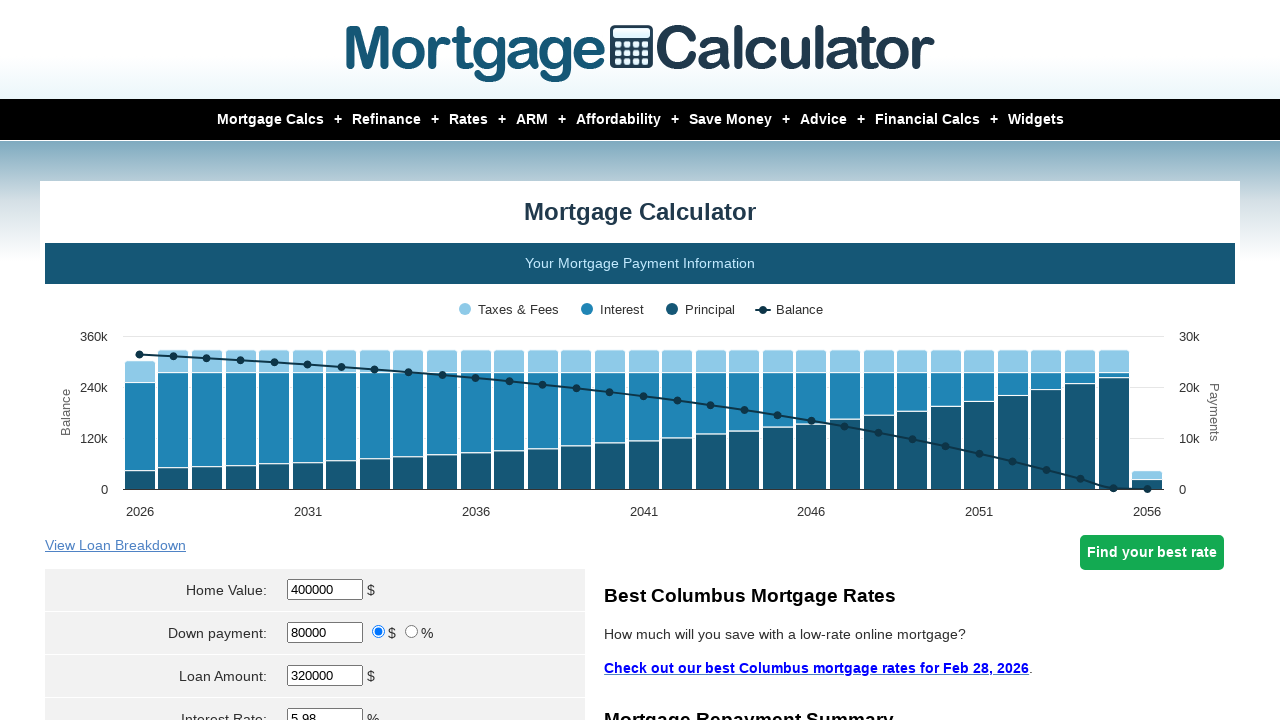

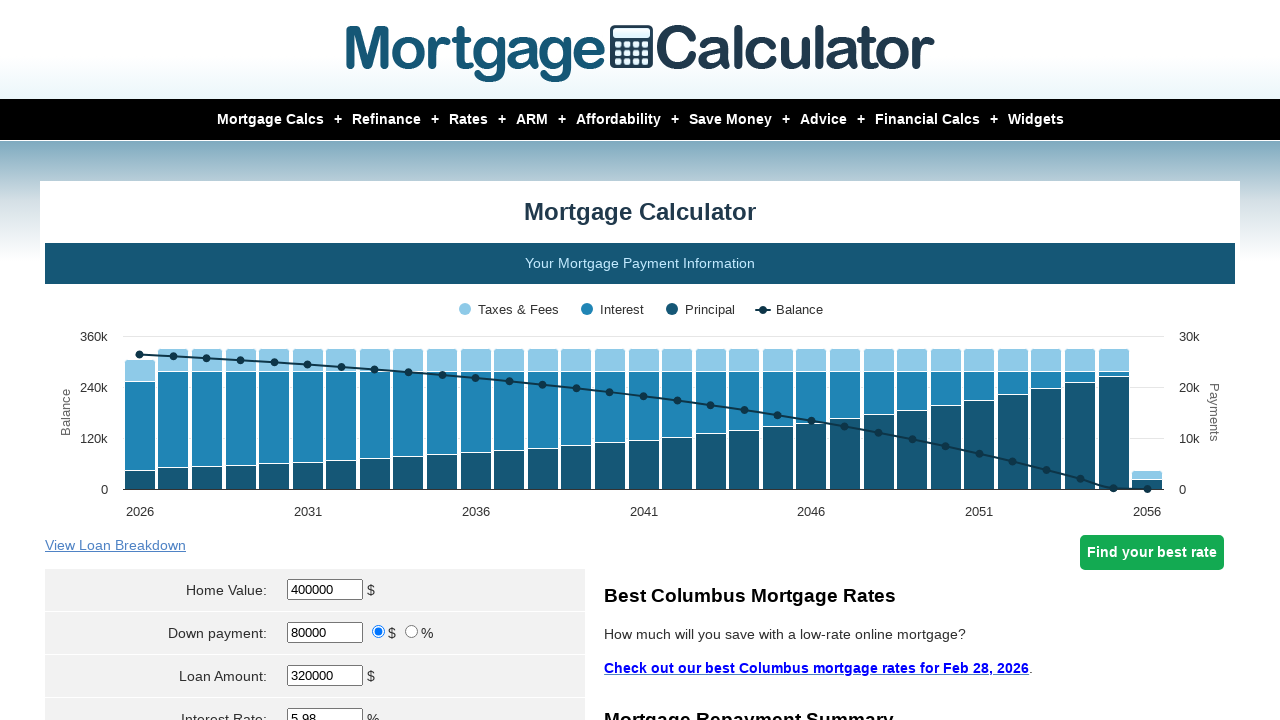